Tests keyboard operations including text input and keyboard shortcuts for copy/paste

Starting URL: http://sahitest.com/demo/label.htm

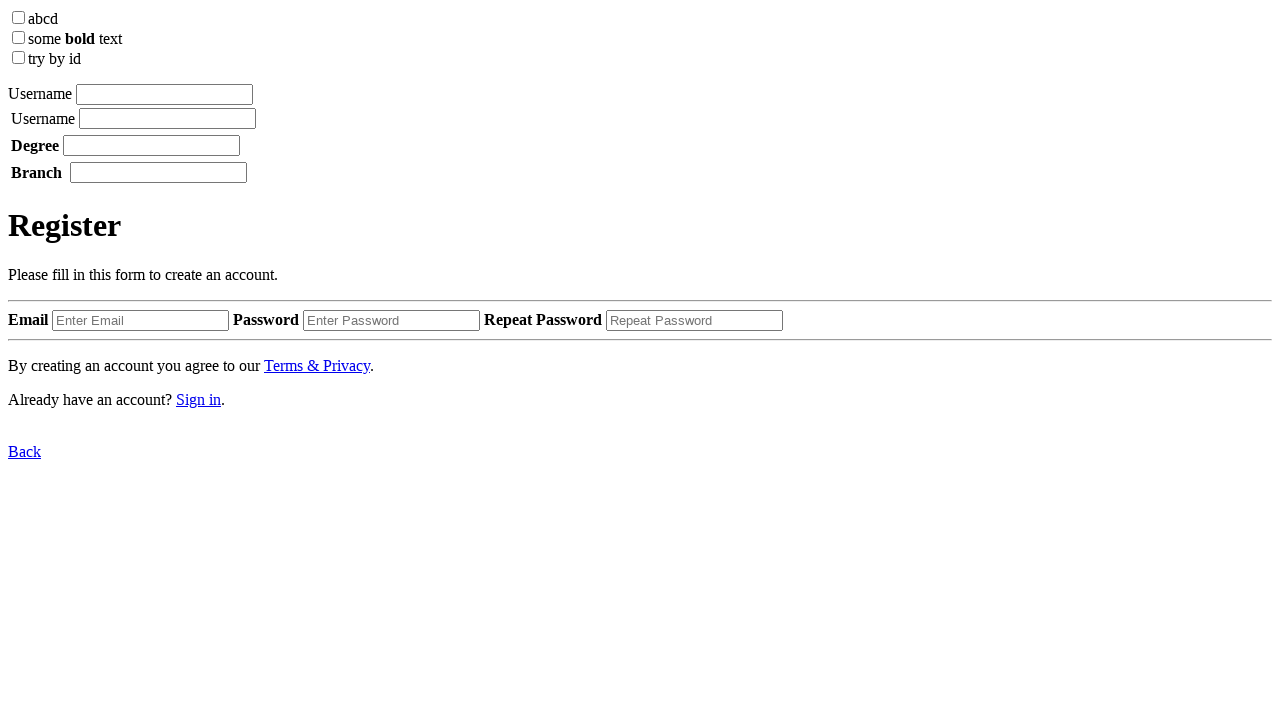

Filled first textbox with 'seleniumcoding' on xpath=//input[@type='textbox'] >> nth=0
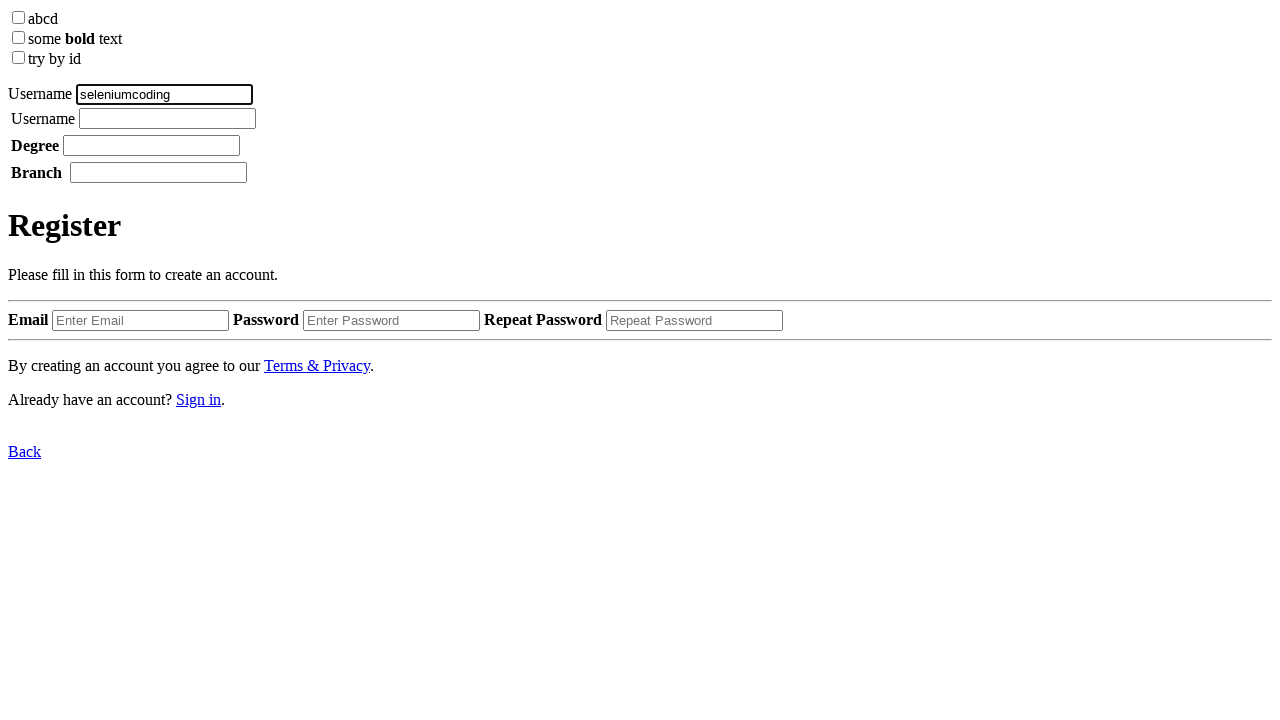

Selected all text in first textbox using Ctrl+A
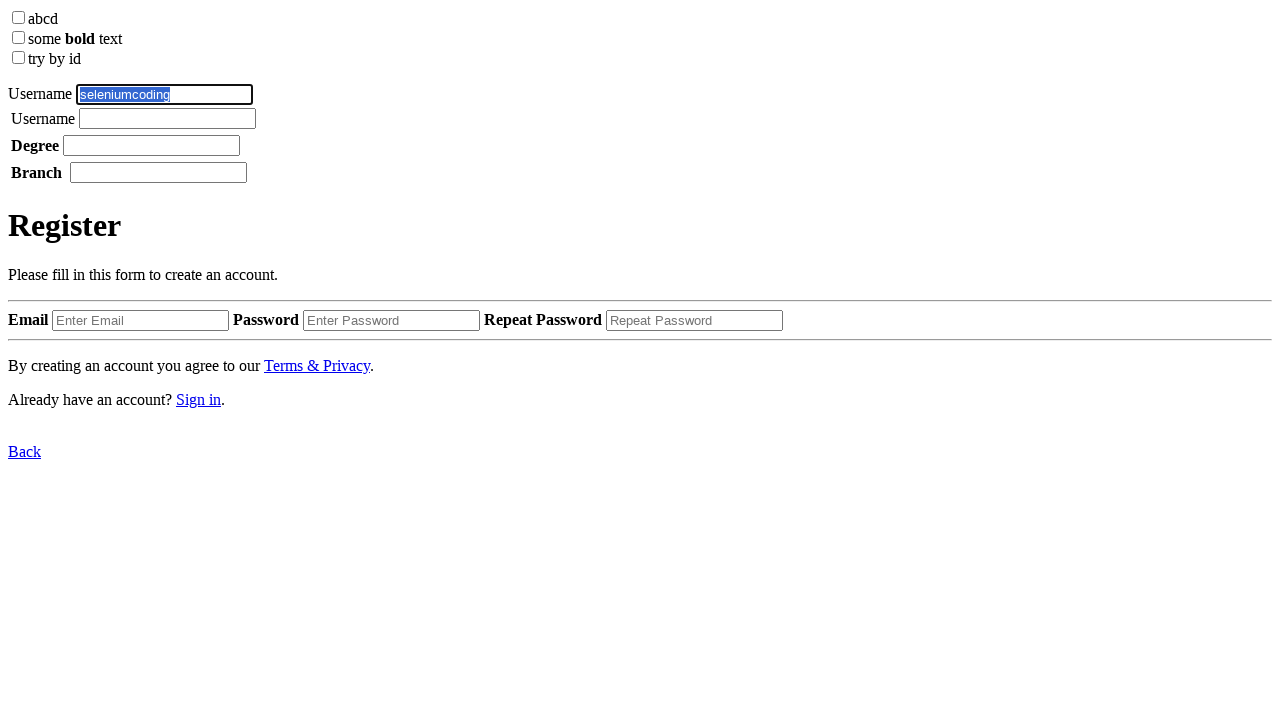

Copied selected text using Ctrl+C
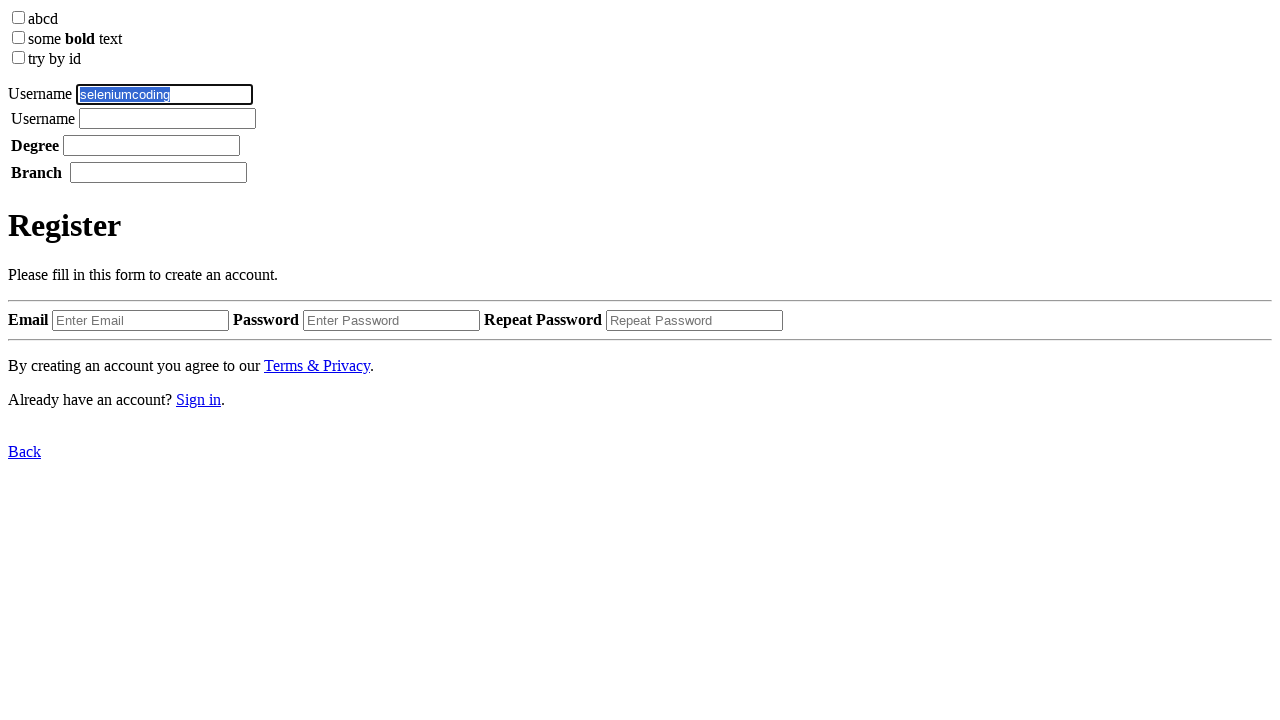

Clicked on second textbox at (168, 118) on xpath=//input[@type='textbox'] >> nth=1
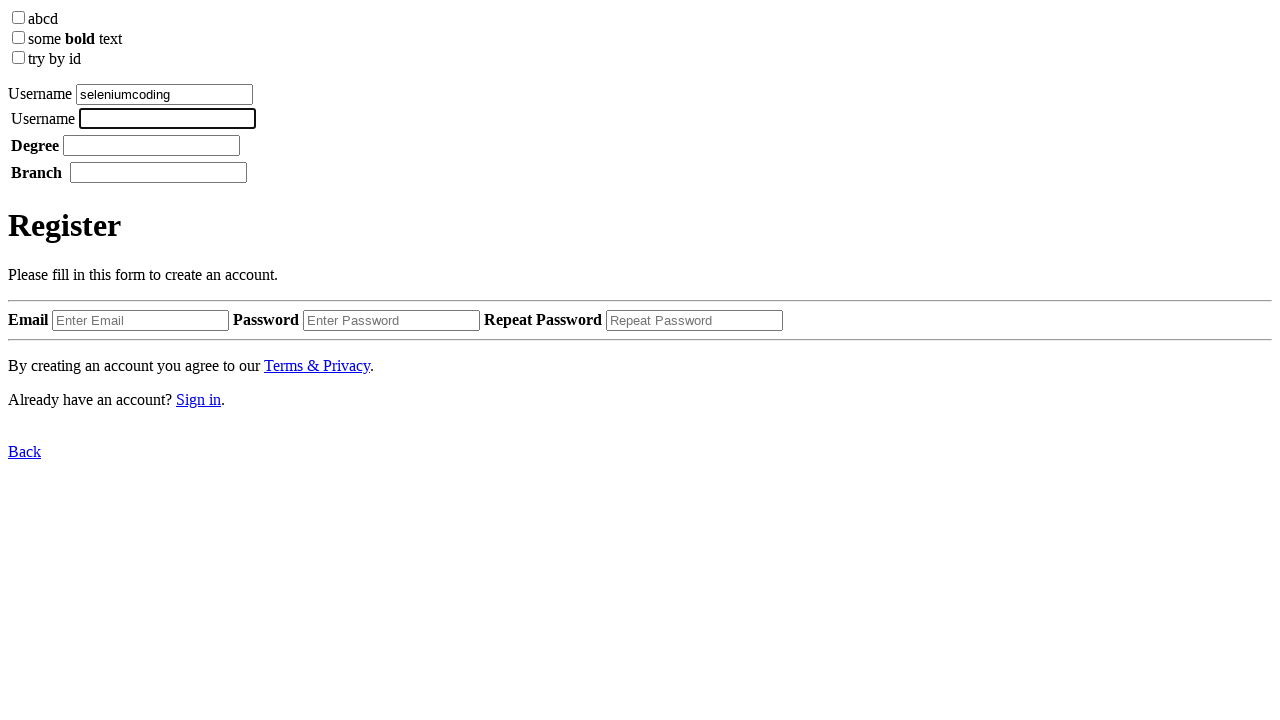

Selected all text in second textbox using Ctrl+A
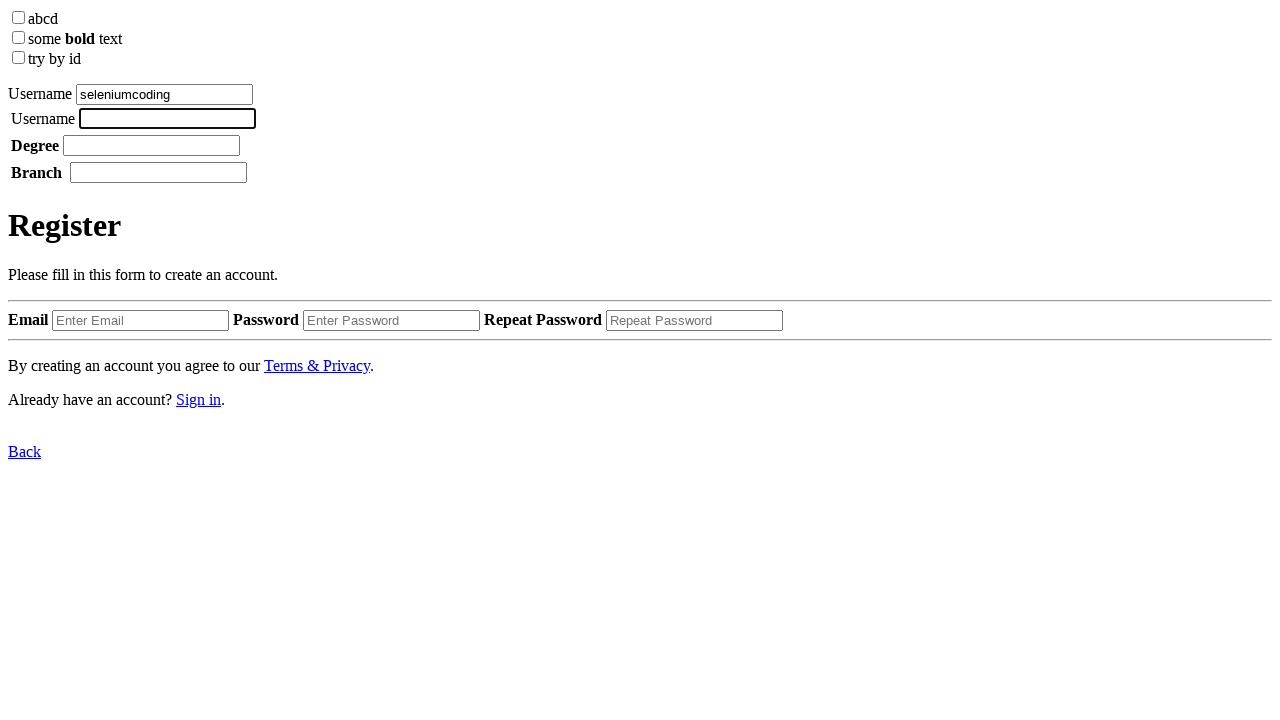

Pasted copied text into second textbox using Ctrl+V
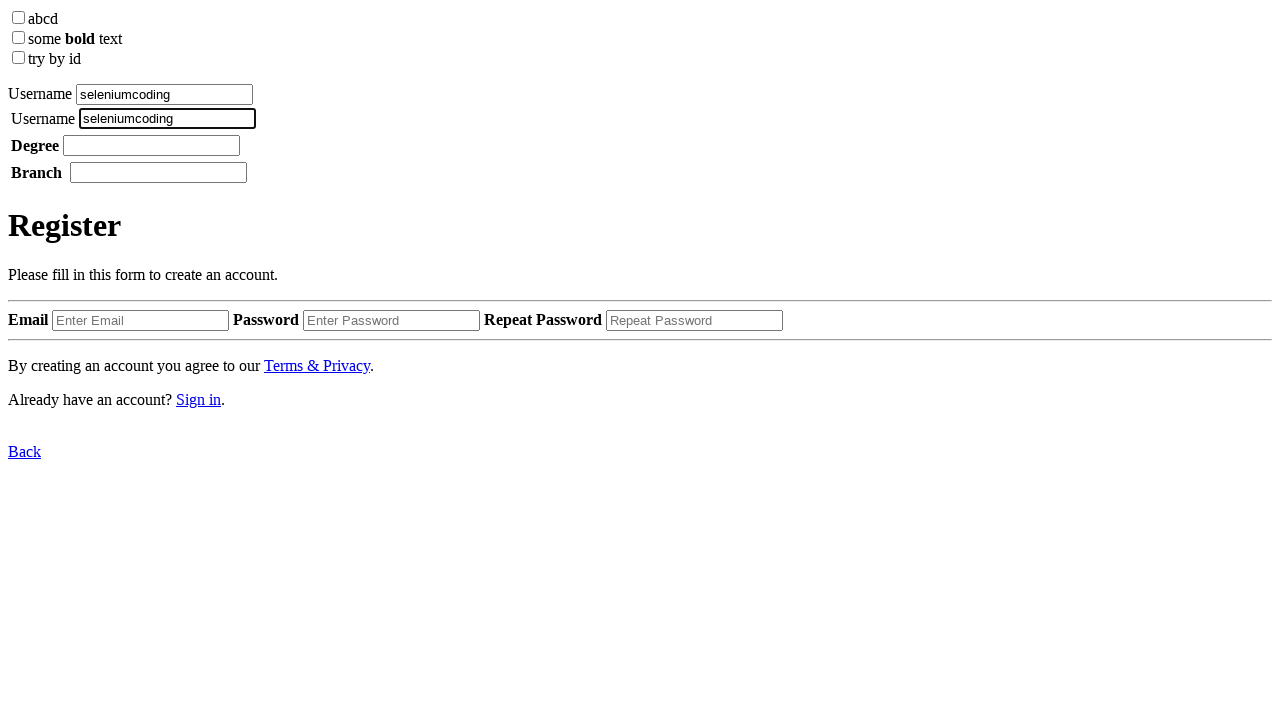

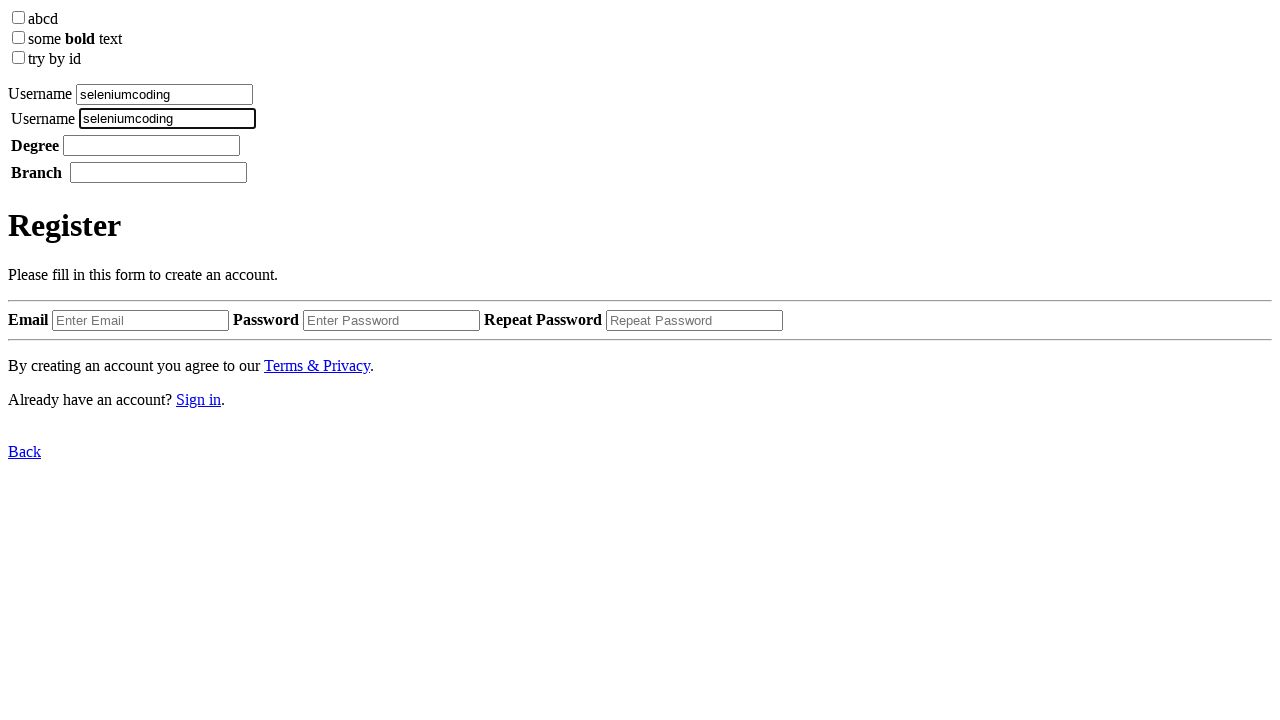